Tests a dropdown/select element on a registration page by verifying it exists and checking its properties (whether it's multi-select and the default selected option)

Starting URL: https://demo.automationtesting.in/Register.html

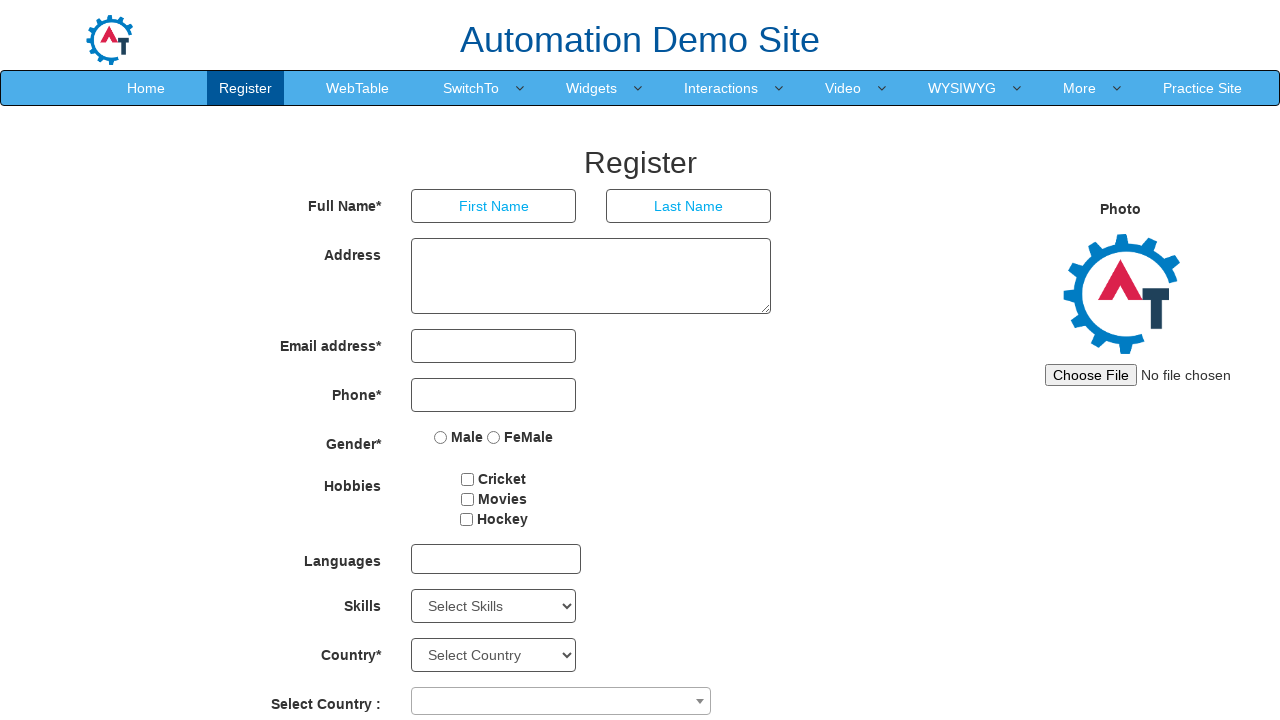

Waited for Skills dropdown to be present
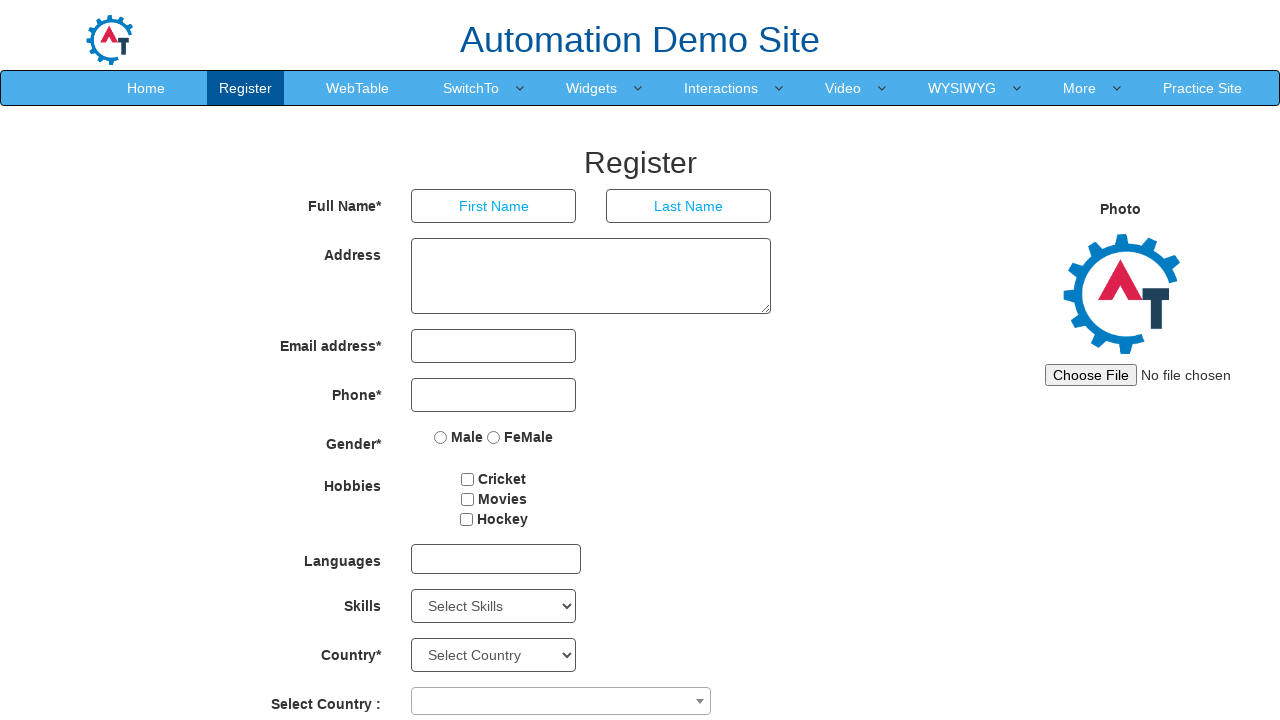

Located Skills dropdown element
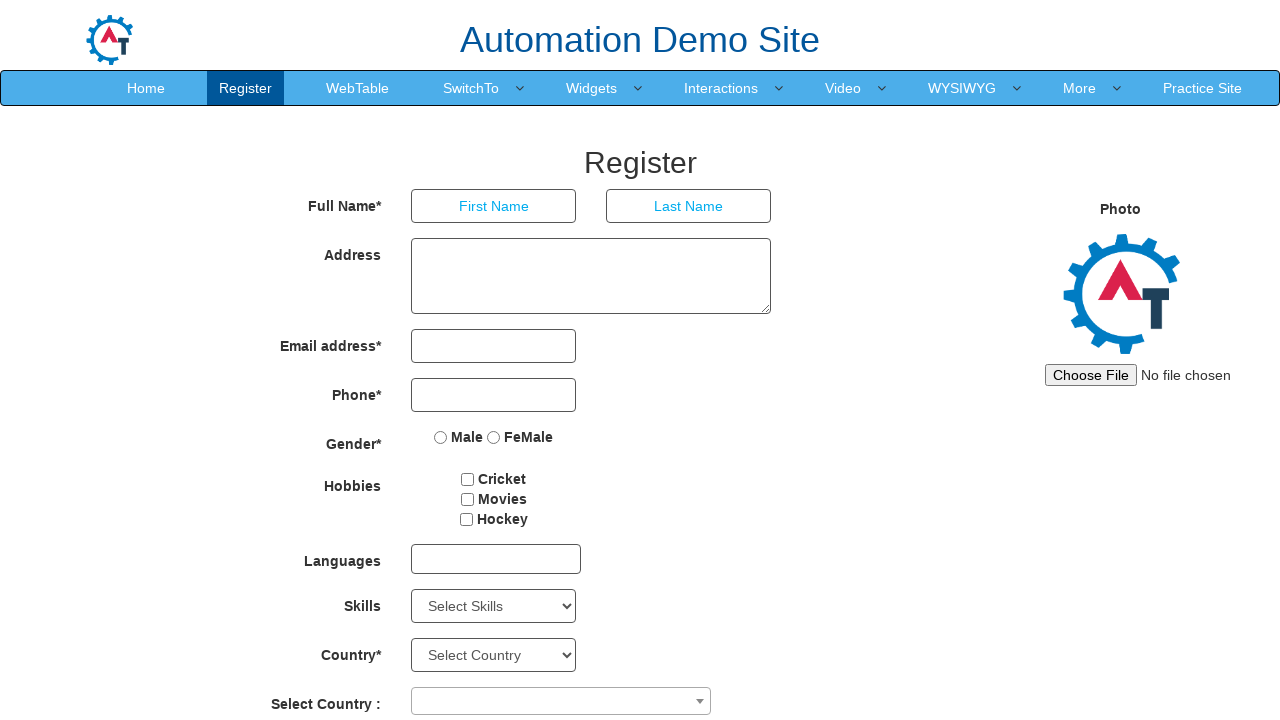

Selected 'Analytics' option from Skills dropdown on #Skills
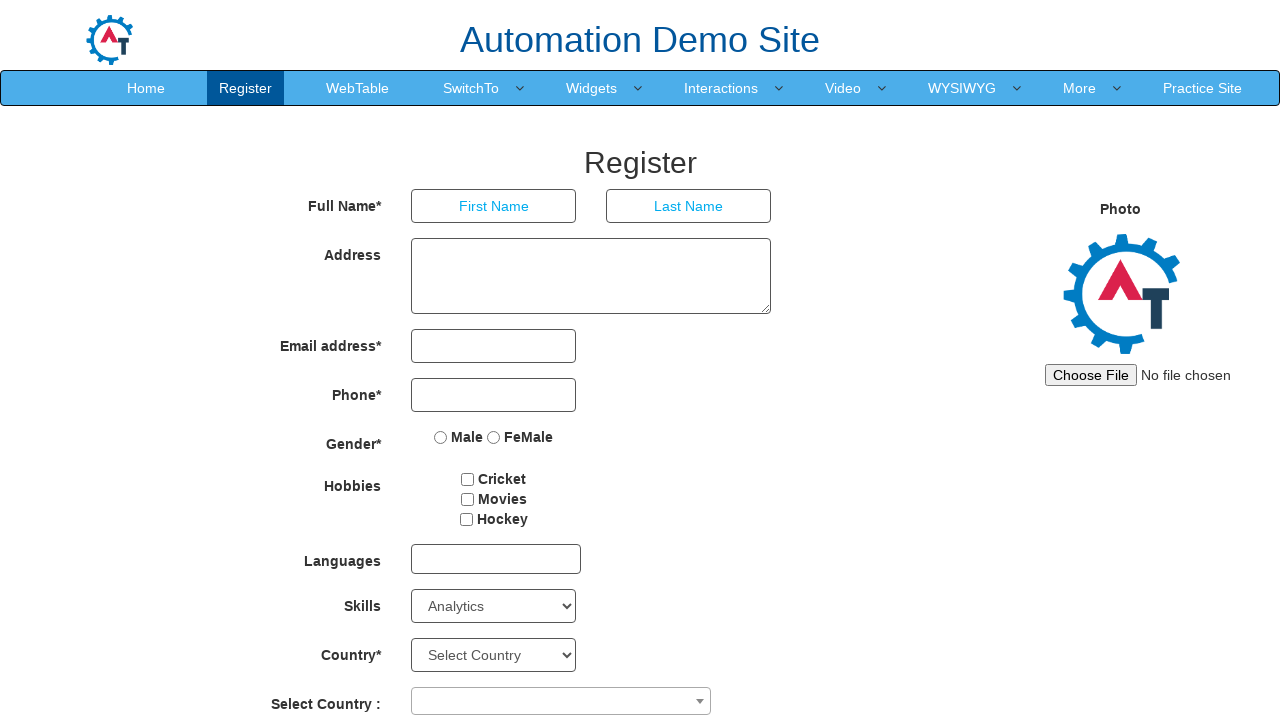

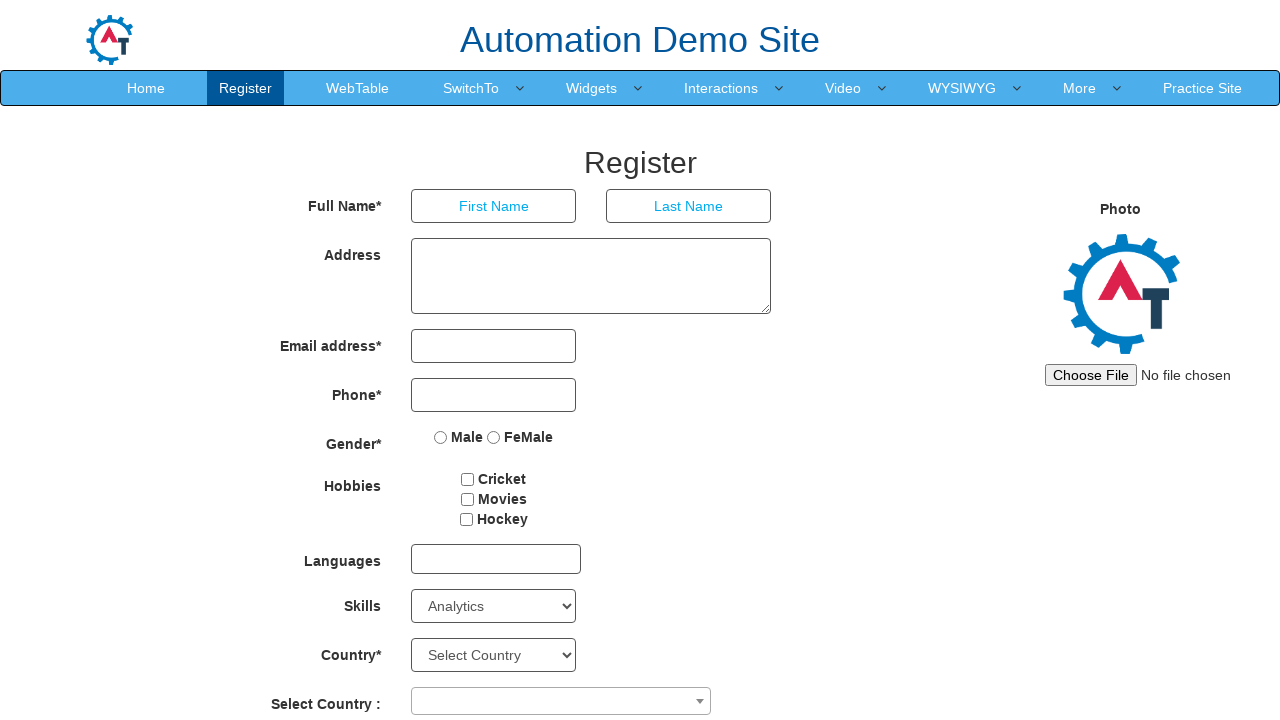